Tests that clicking the Due column header on table2 (with semantic class attributes) sorts values in ascending order

Starting URL: http://the-internet.herokuapp.com/tables

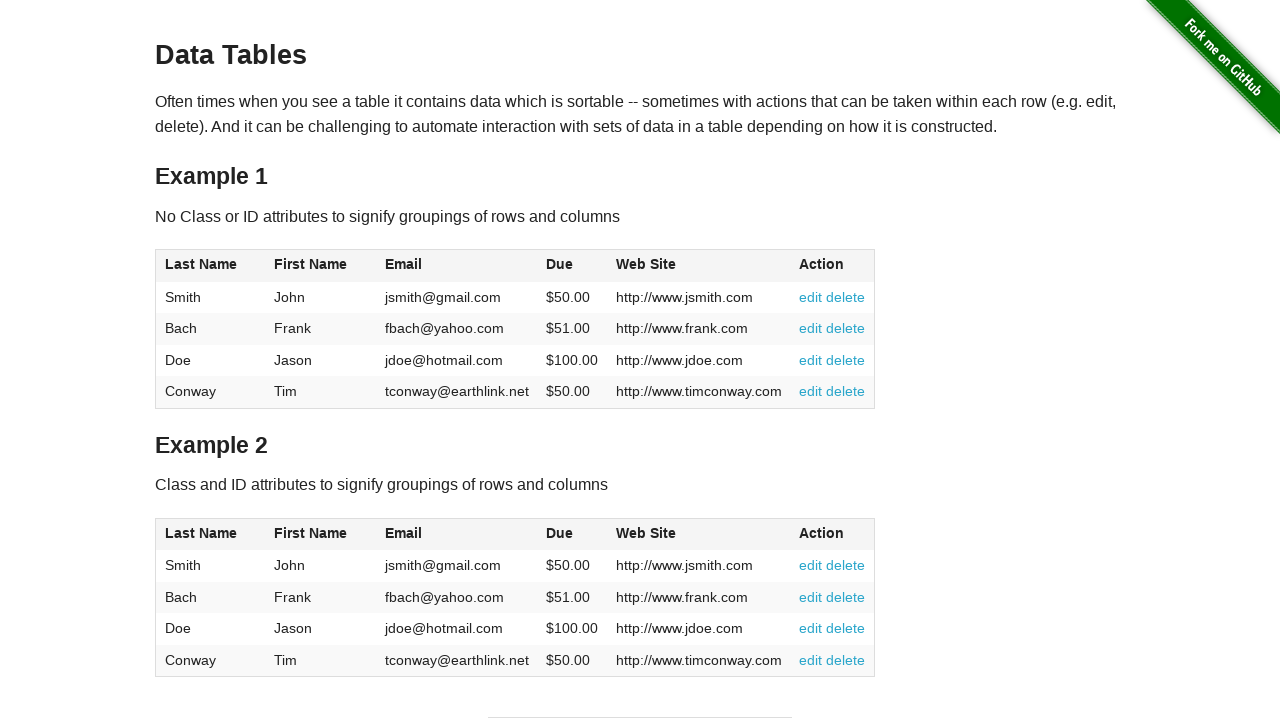

Clicked the Due column header on table2 to sort at (560, 533) on #table2 thead .dues
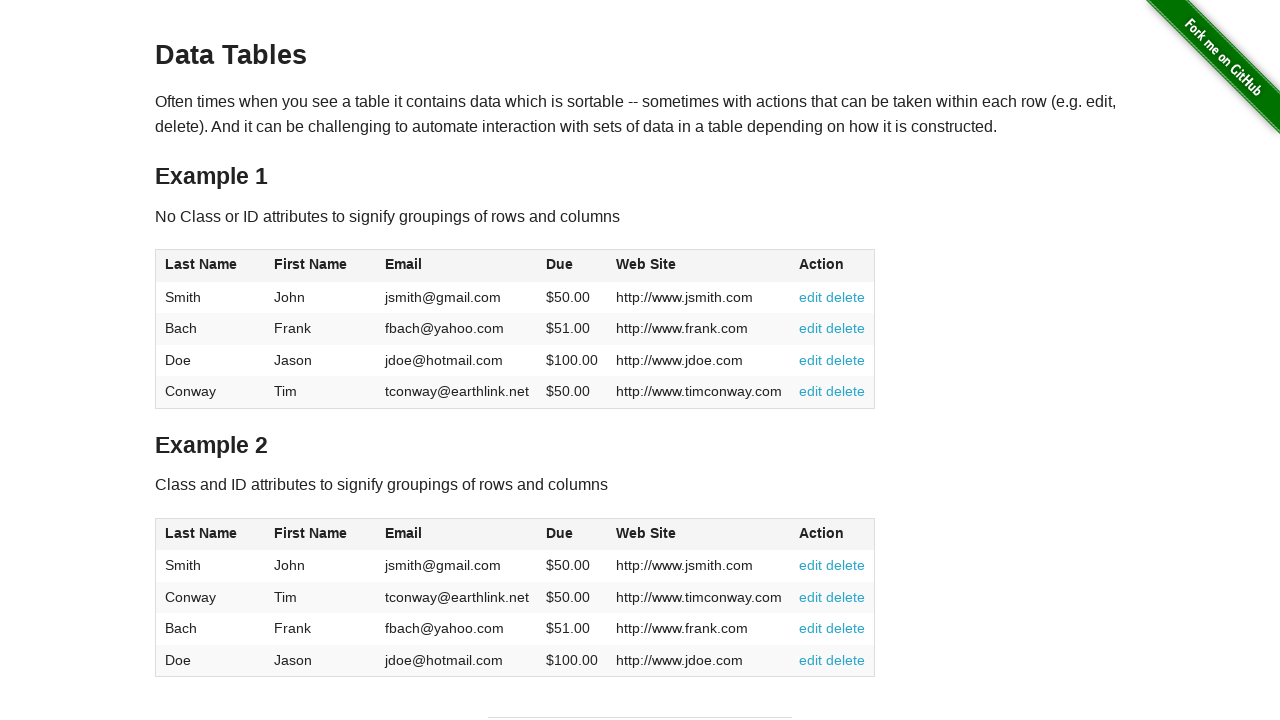

Due column values loaded in table2 body
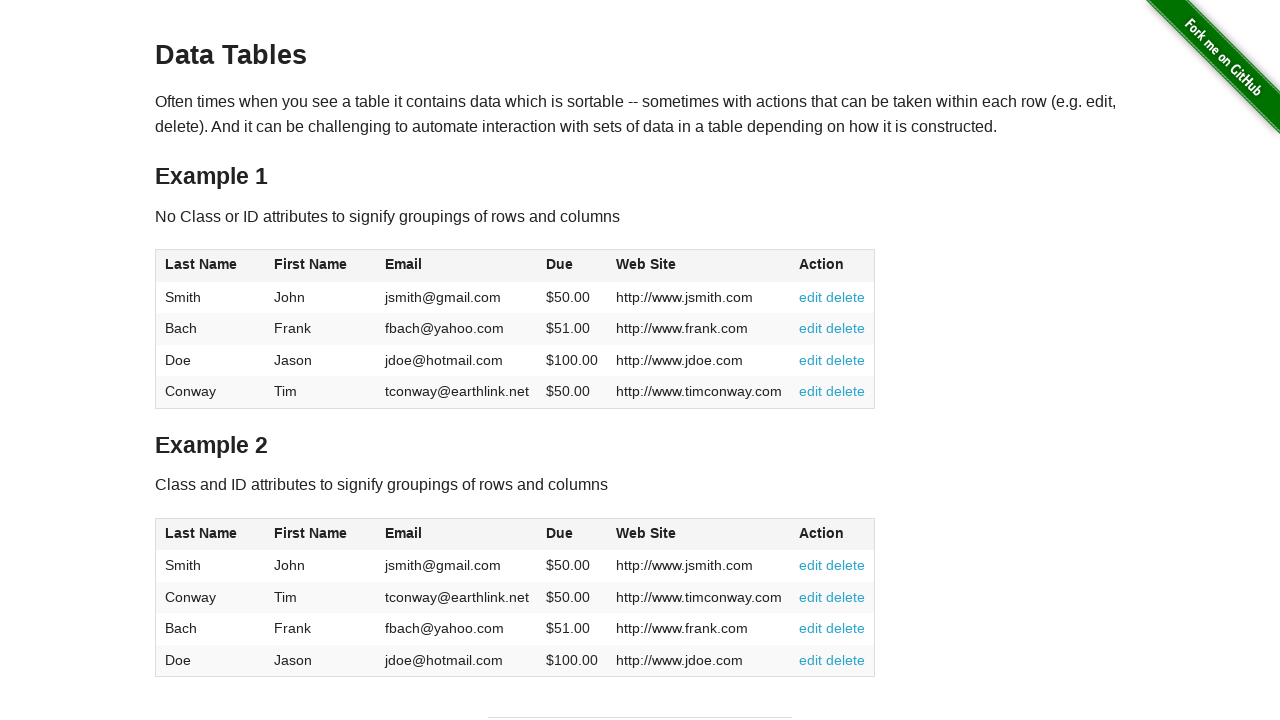

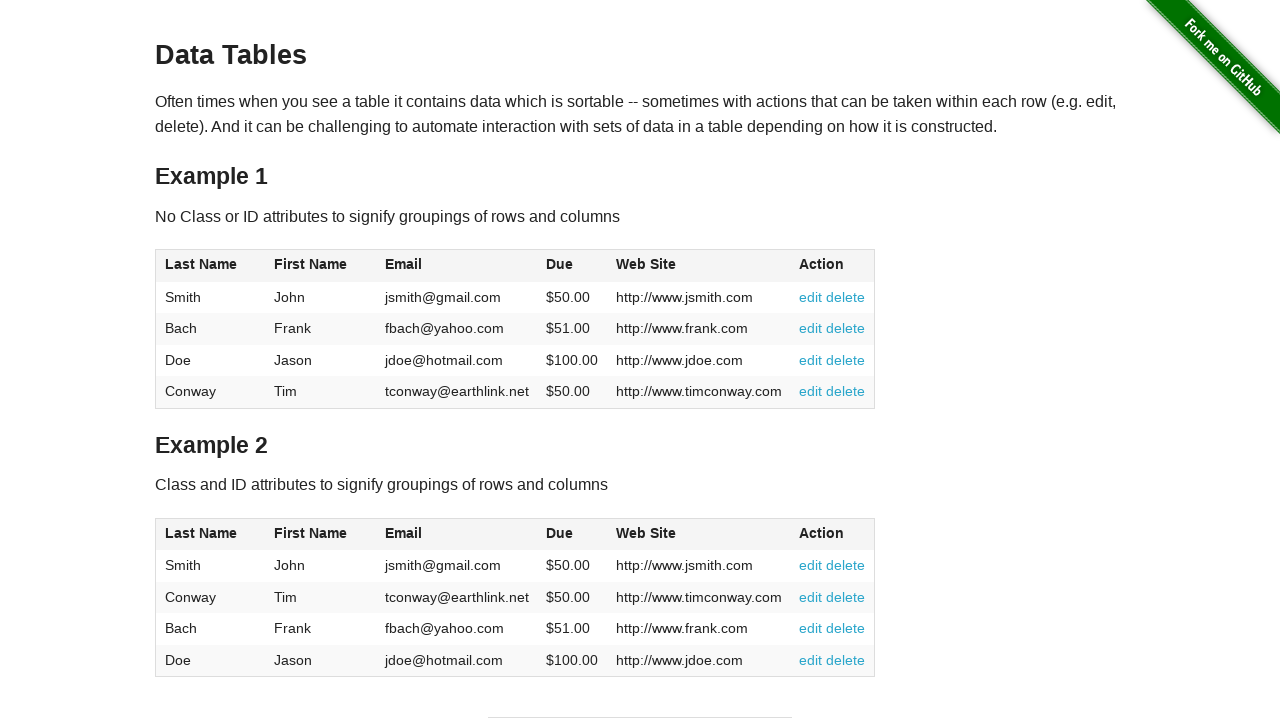